Tests navigation to letter M languages and verifies Mathematica by Brenton Bostick is listed

Starting URL: http://www.99-bottles-of-beer.net/

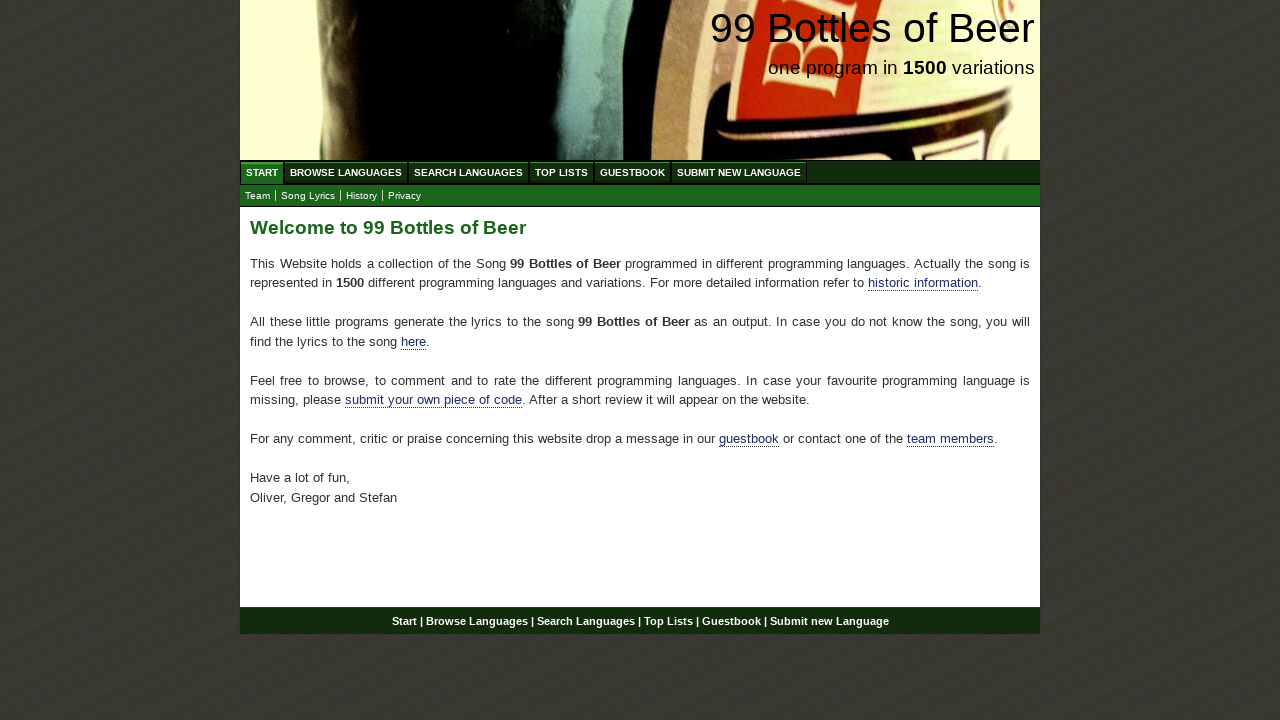

Clicked on Browse Languages menu at (346, 172) on xpath=//ul[@id='menu']//a[@href='/abc.html']
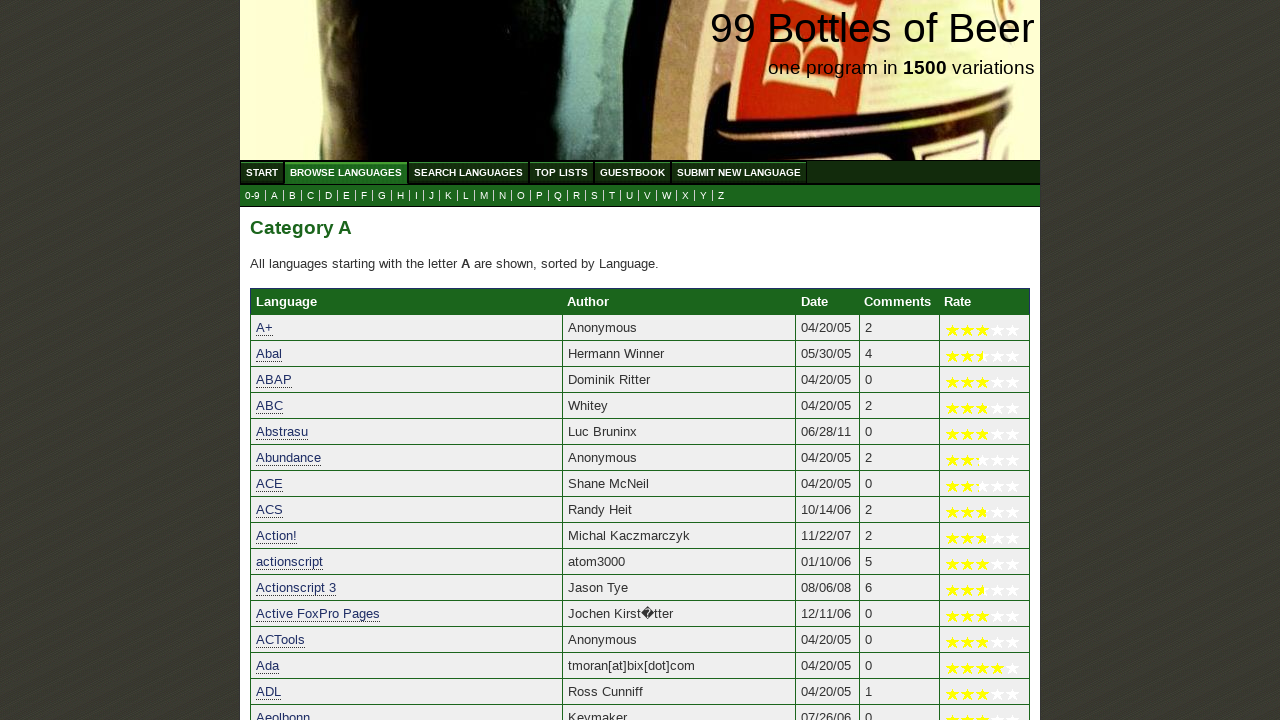

Clicked on letter M link to view M languages at (484, 196) on xpath=//a[@href='m.html']
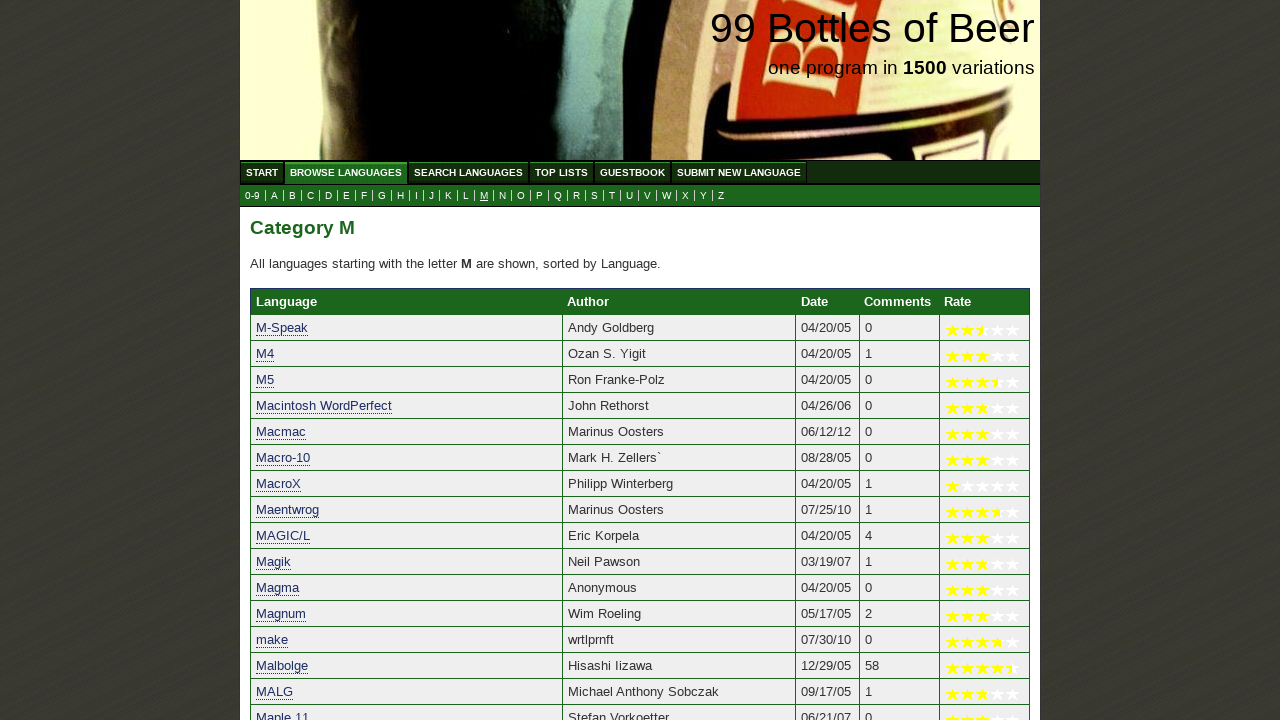

Verified that Mathematica by Brenton Bostick is listed in the languages table
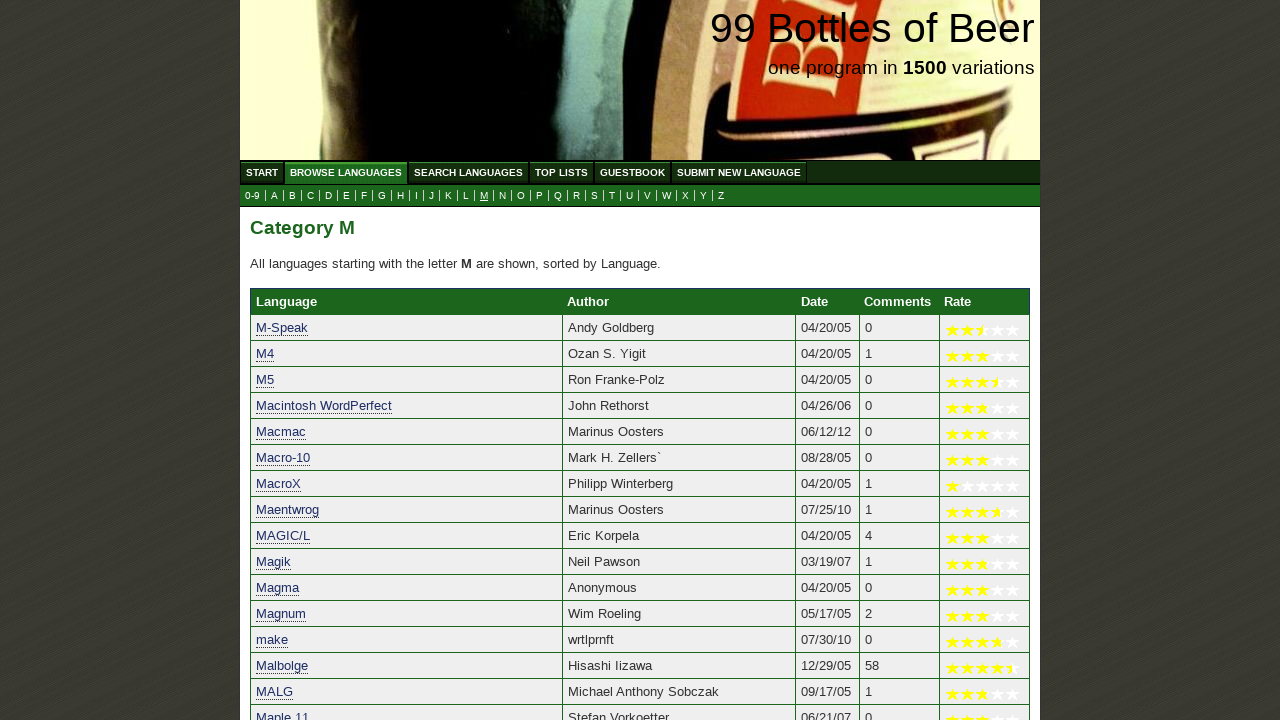

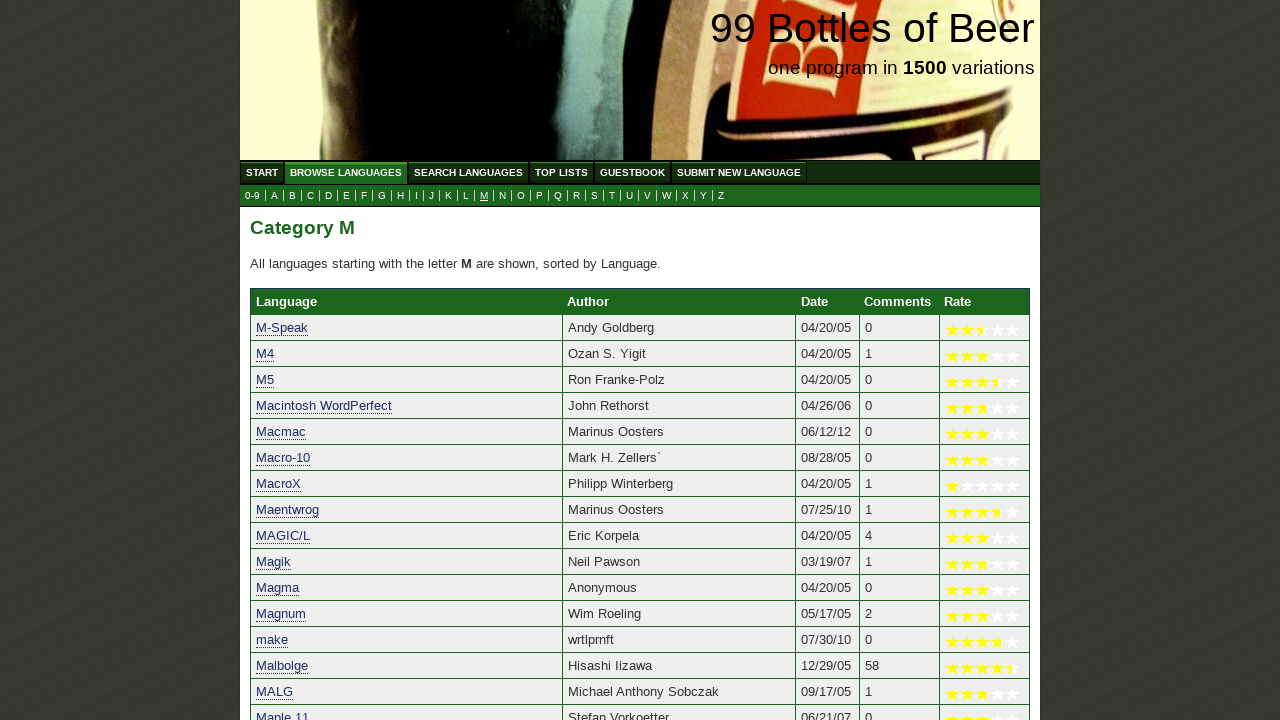